Navigates to a GitHub profile page and scrolls to specific coordinates (0, 1000)

Starting URL: https://github.com/Silenttttttt

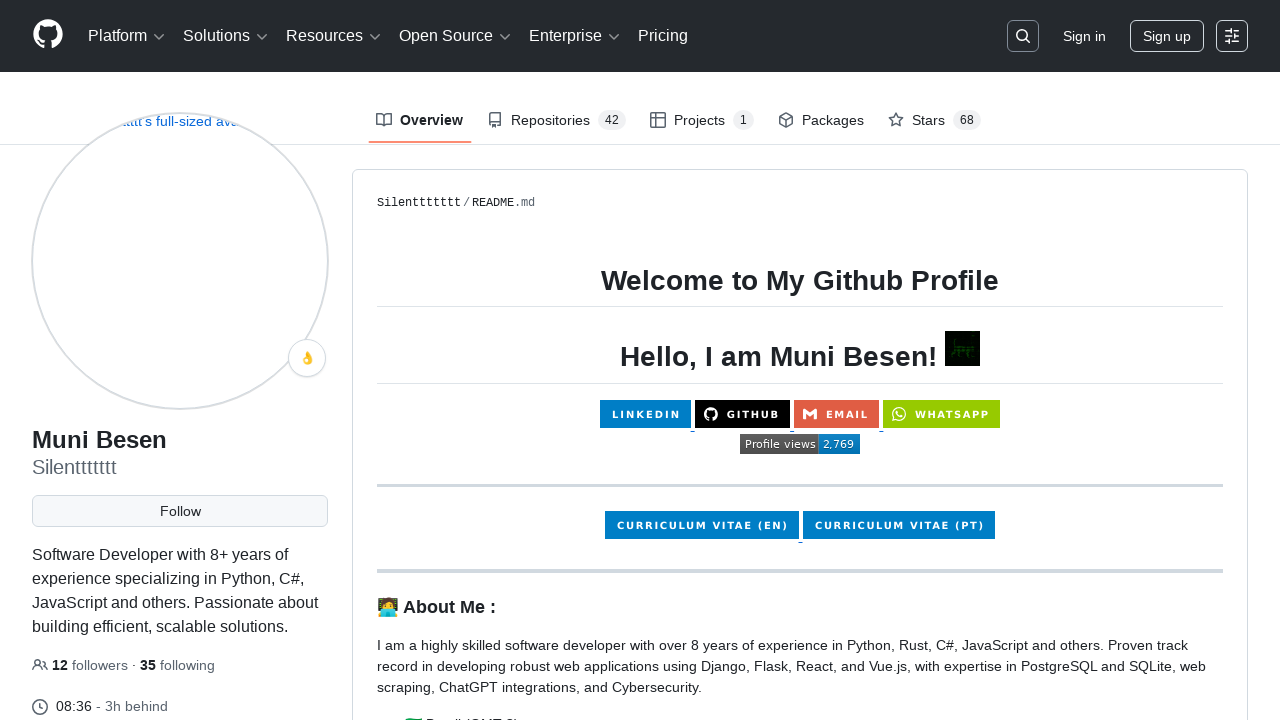

Waited for page DOM to load
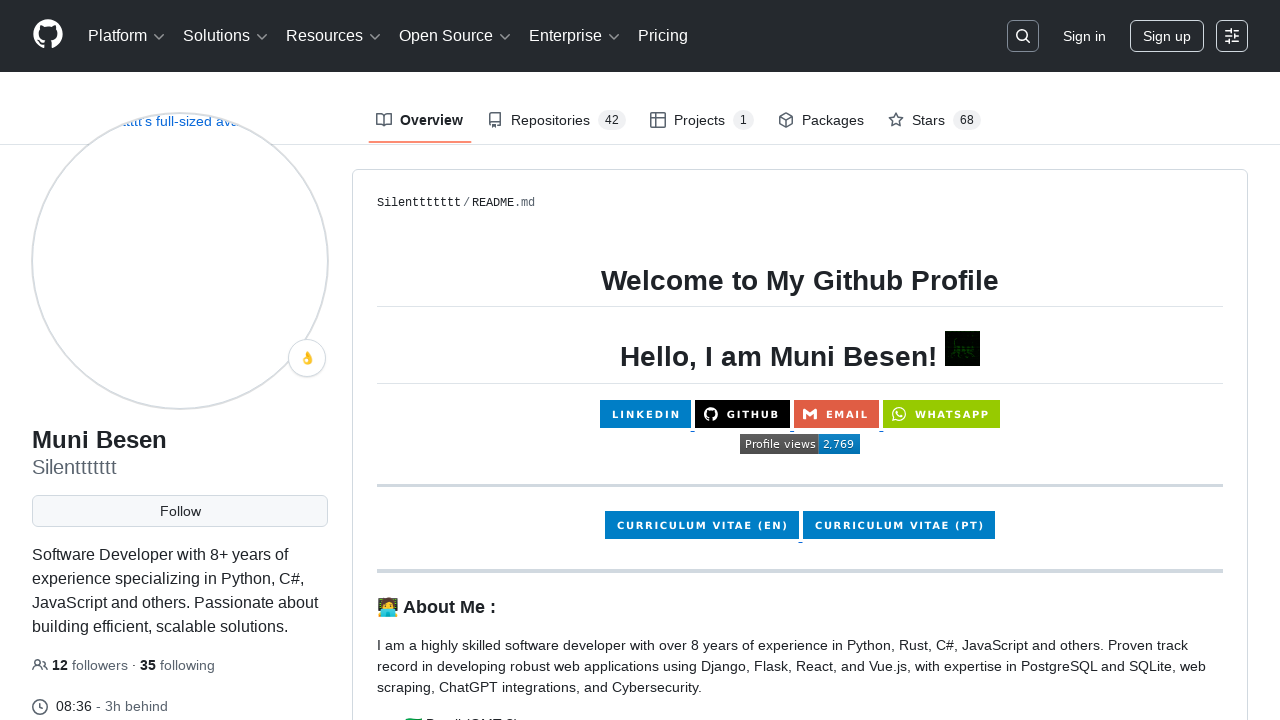

Waited 3 seconds for page to fully render
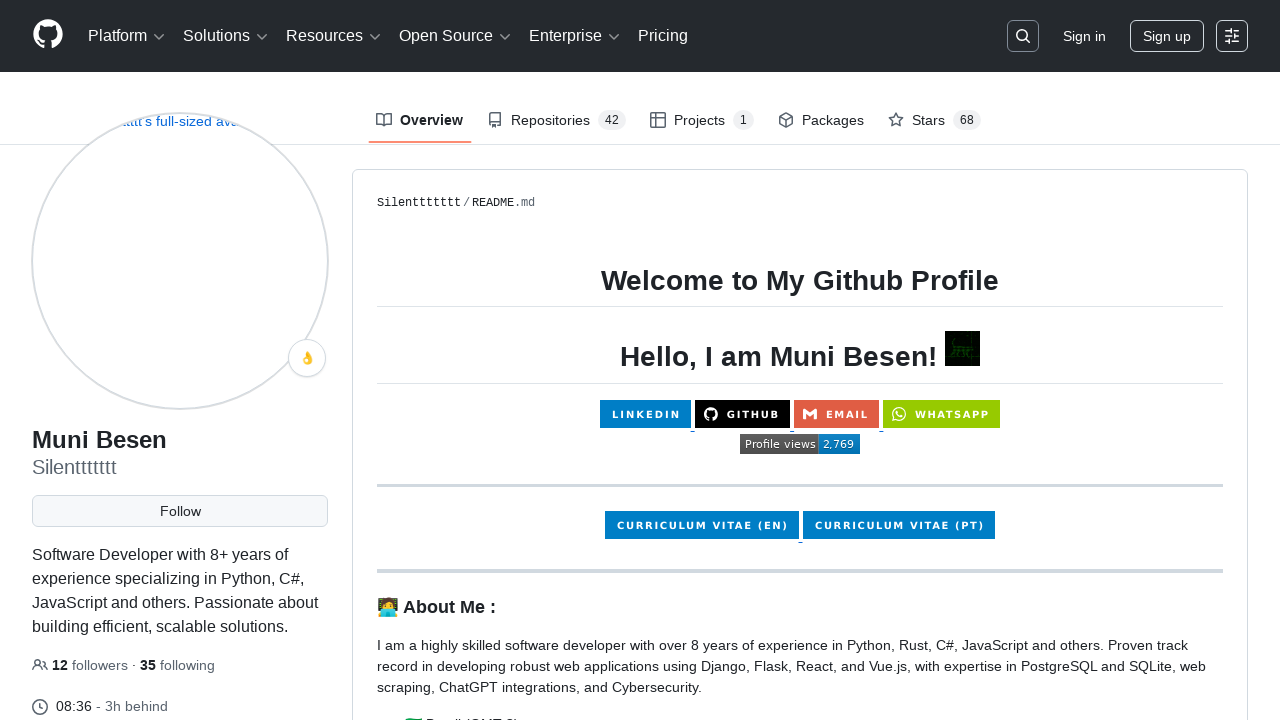

Scrolled to coordinates (0, 1000)
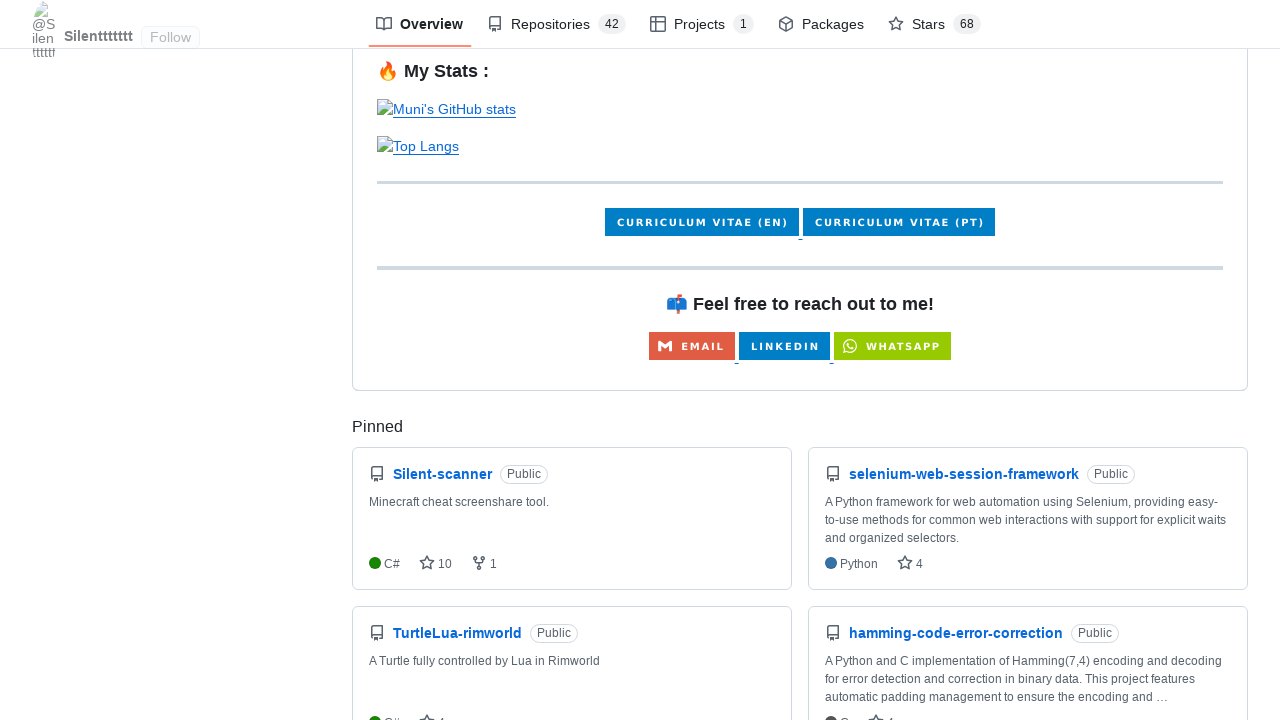

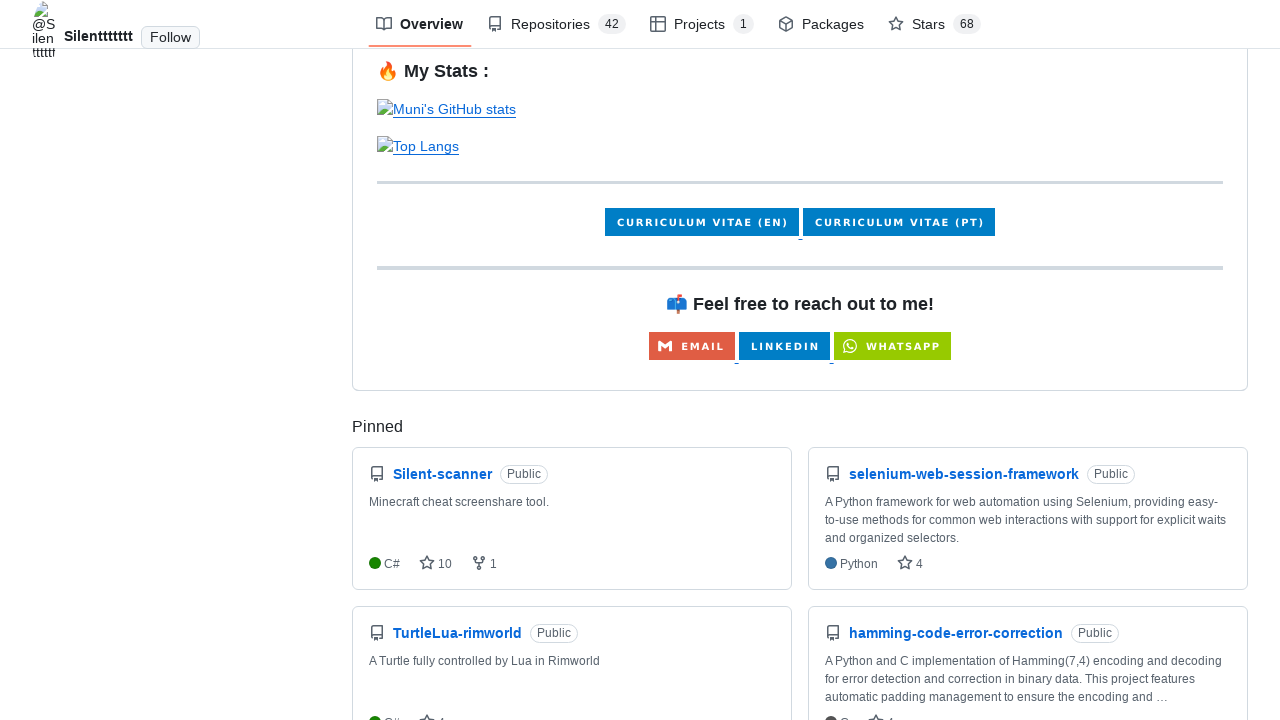